Tests that images on the page load successfully by verifying img elements have valid src attributes.

Starting URL: https://kyledarden.com

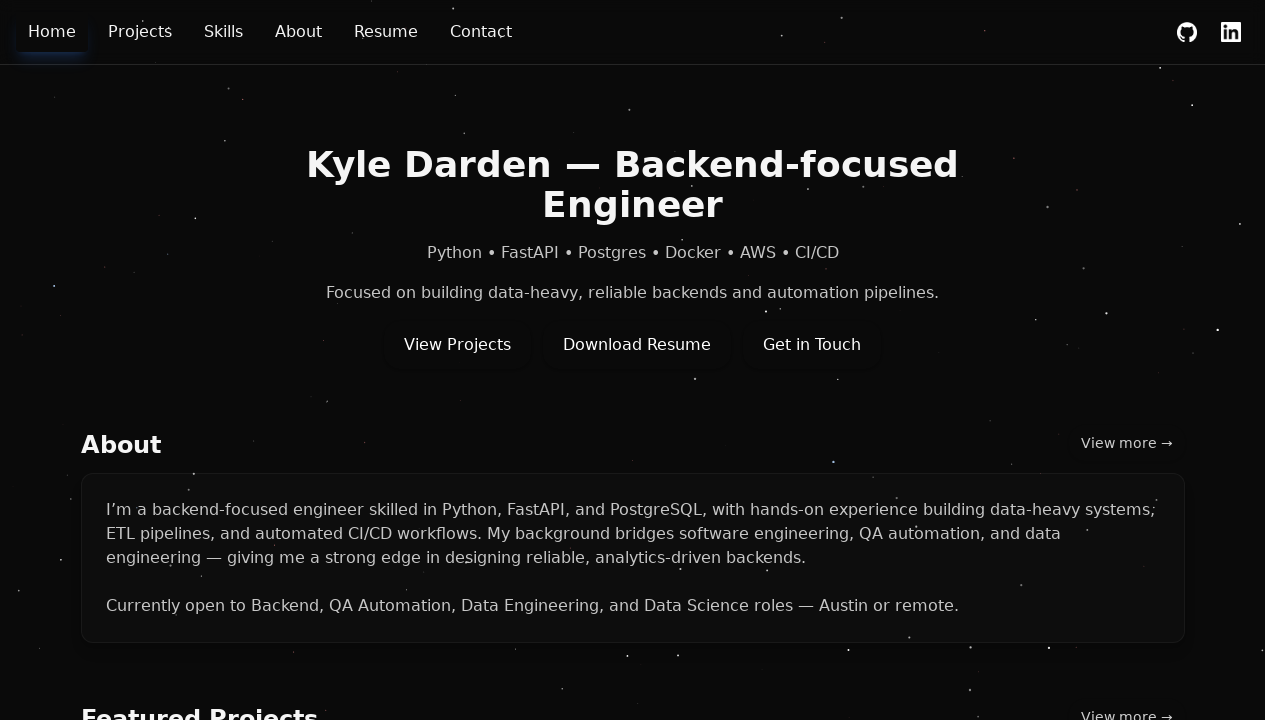

Waited for page to reach networkidle state
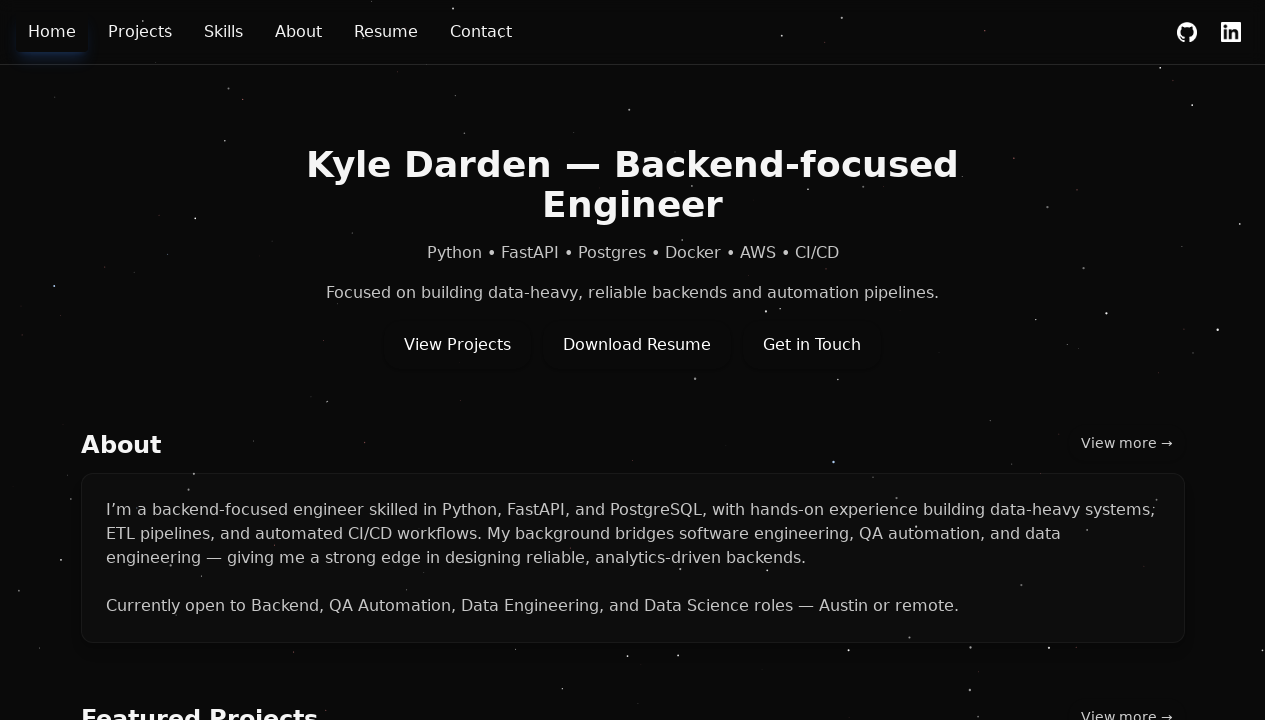

Located all img elements on the page
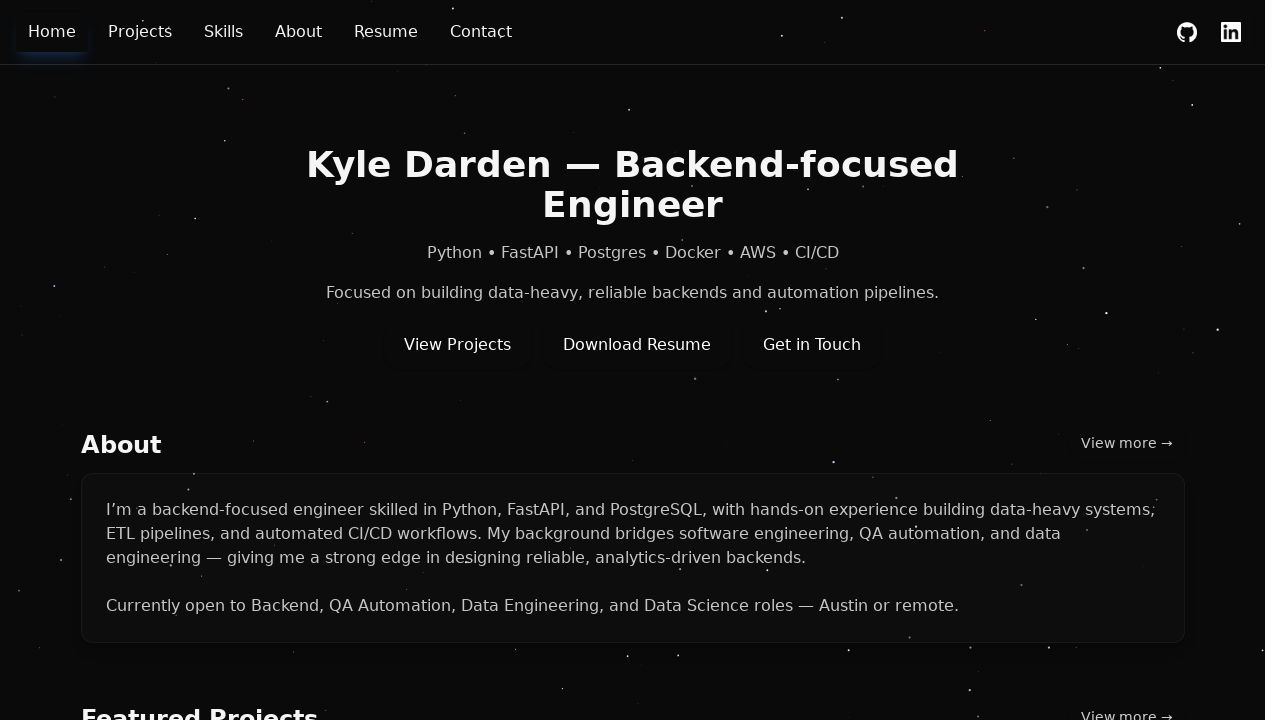

Retrieved src attribute from img element
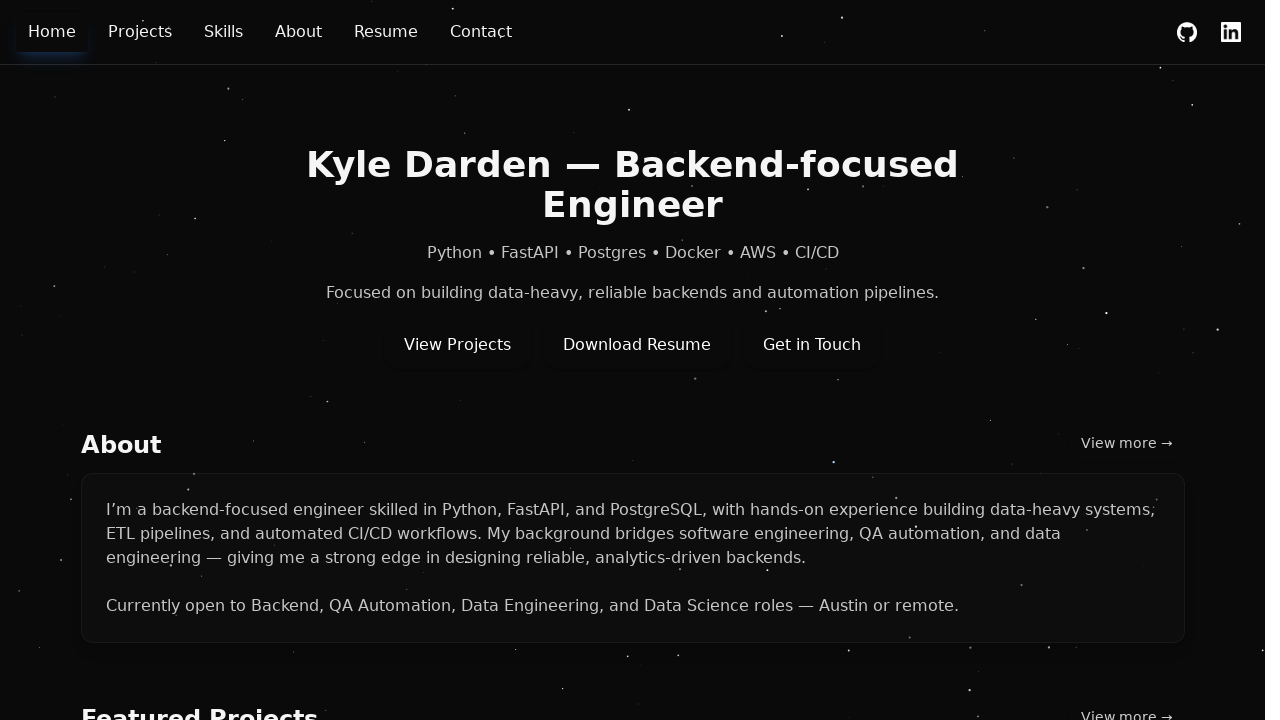

Verified img element has non-empty src attribute
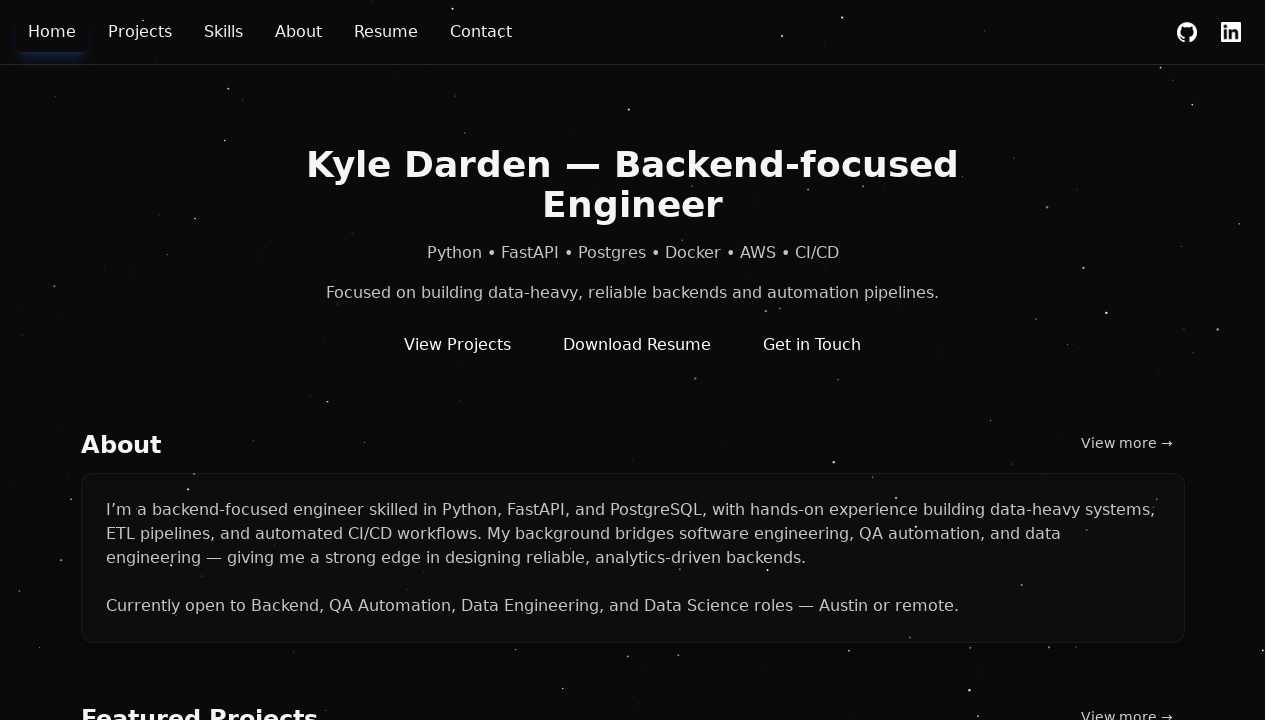

Retrieved src attribute from img element
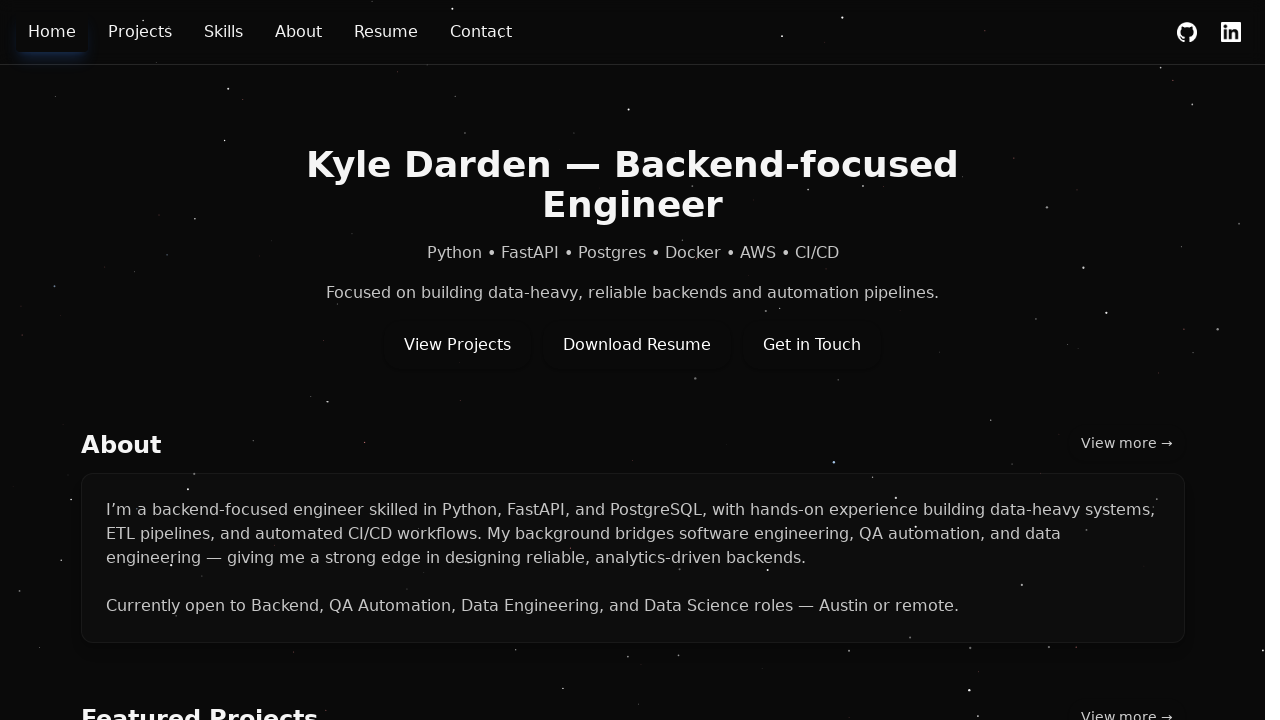

Verified img element has non-empty src attribute
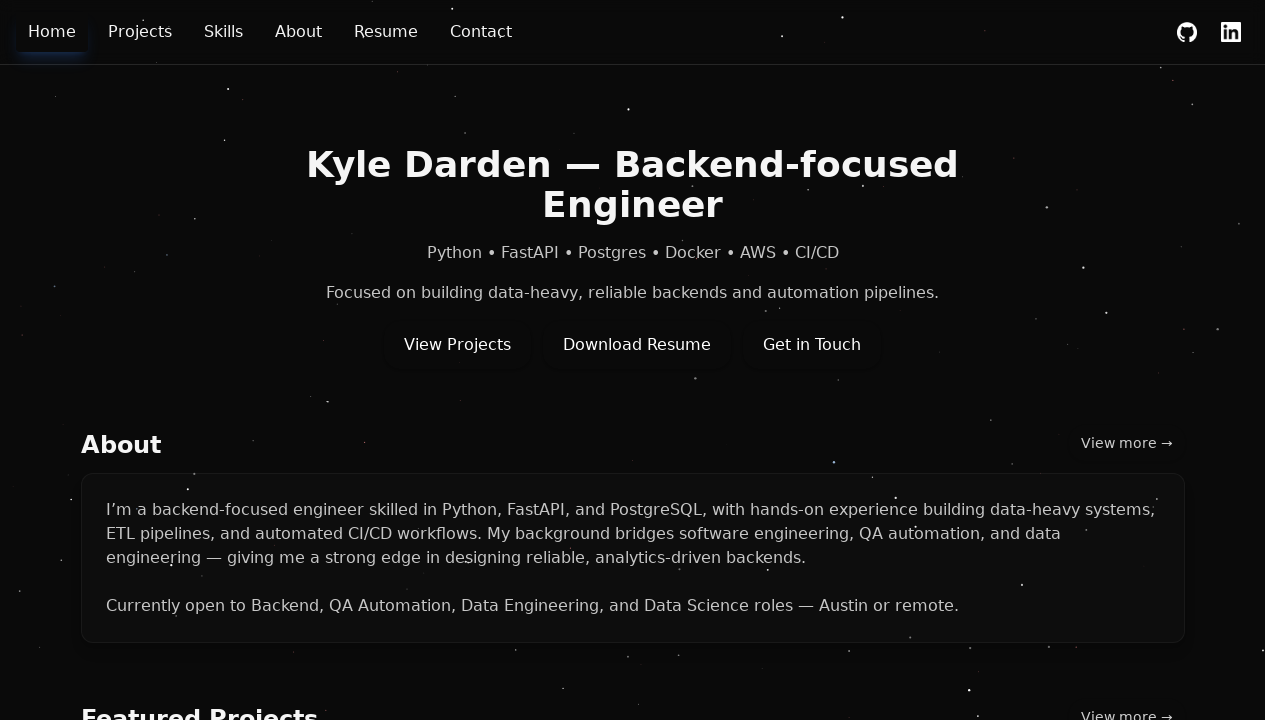

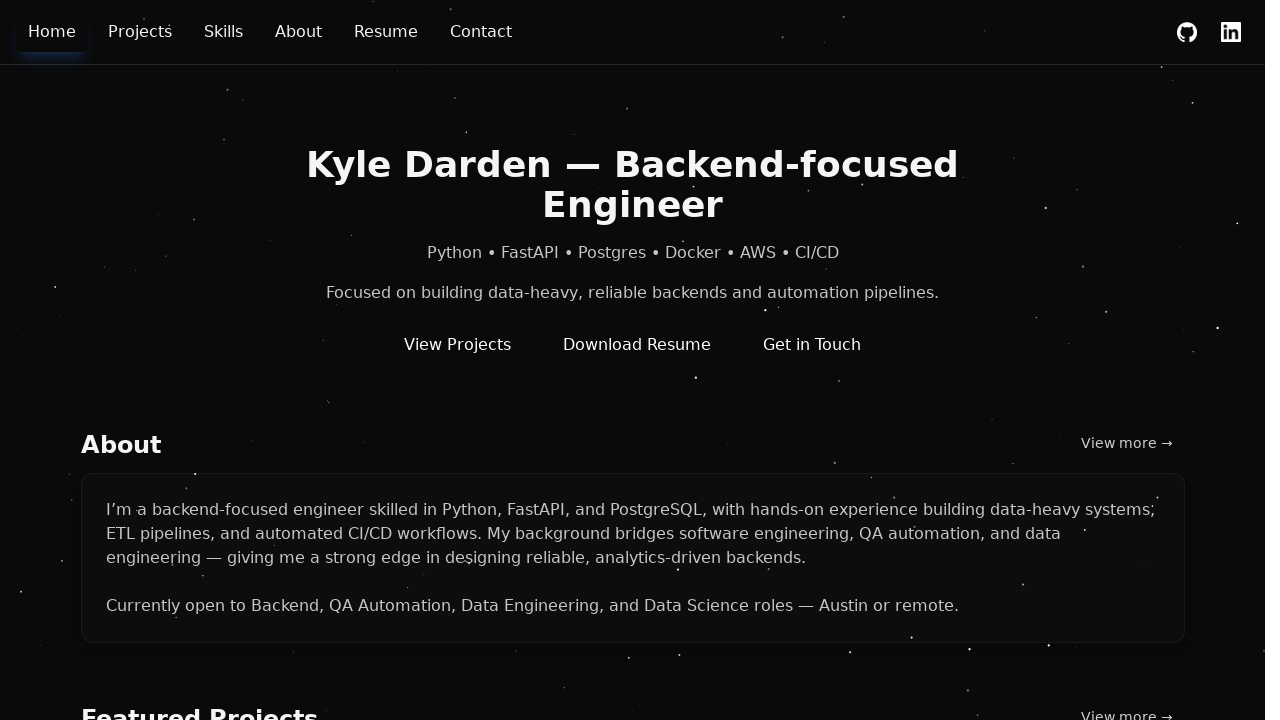